Simple navigation test that visits the Platzi website homepage

Starting URL: https://www.platzi.com

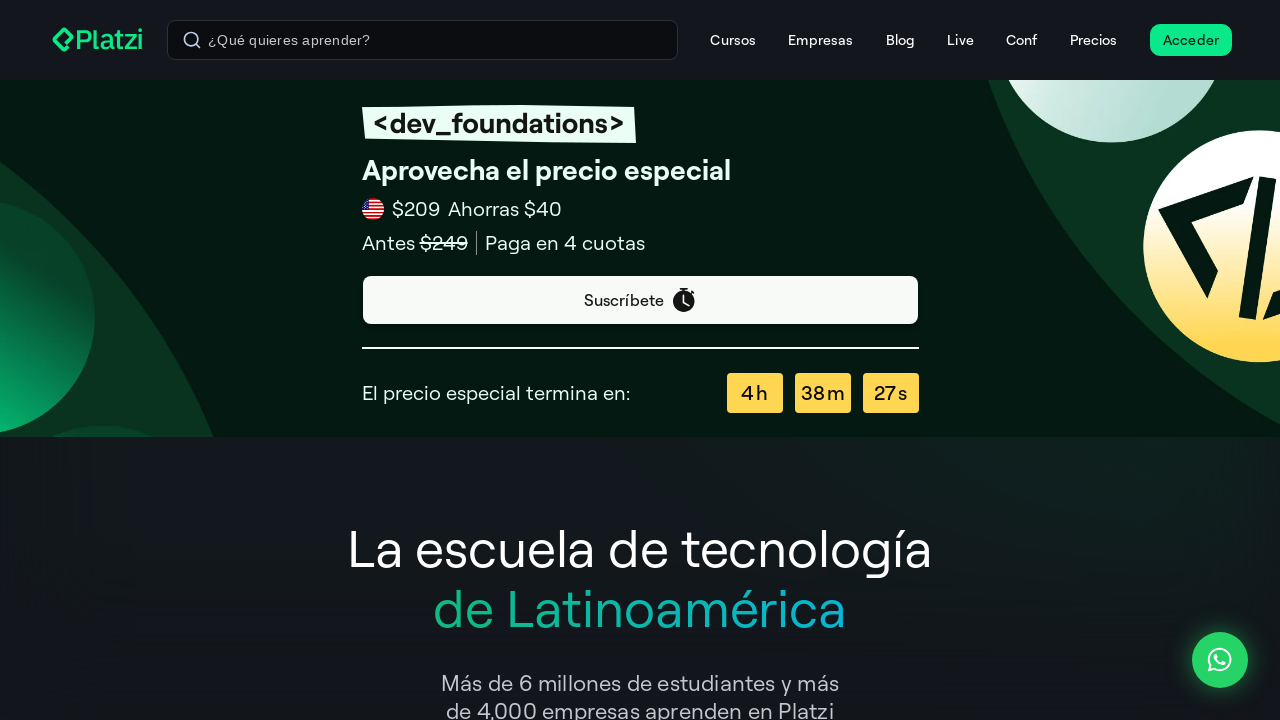

Platzi homepage loaded and DOM content ready
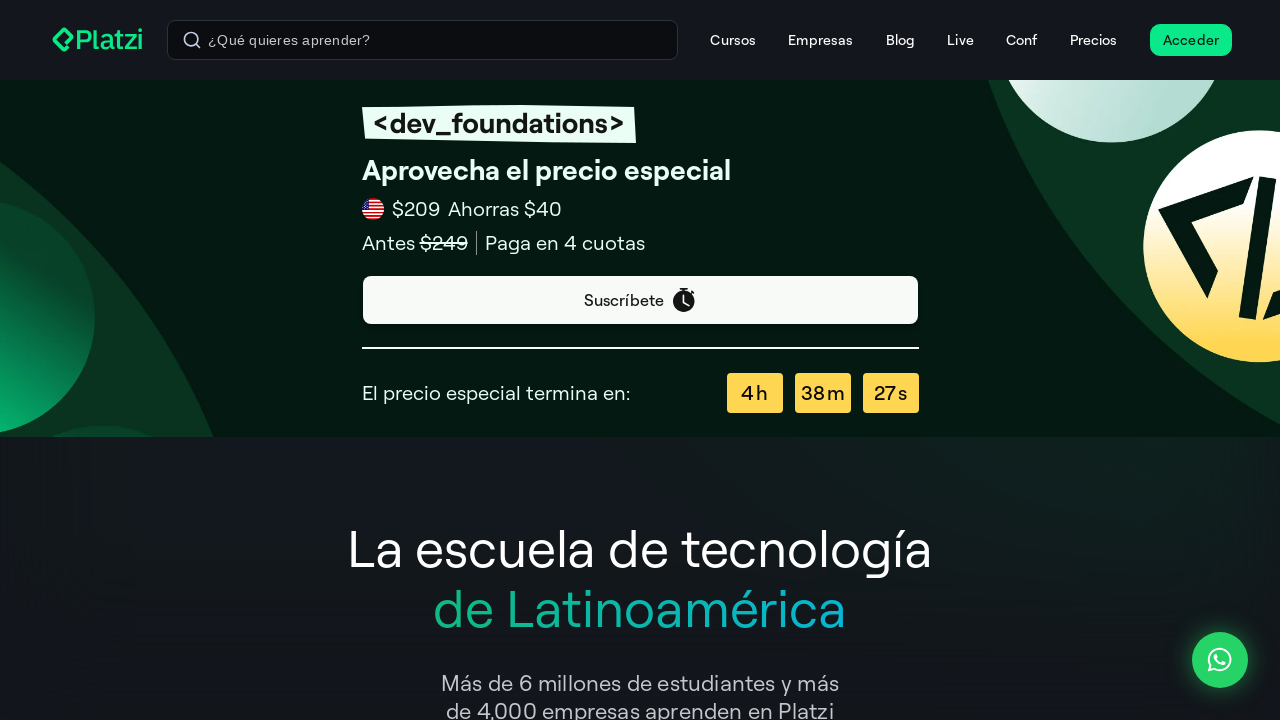

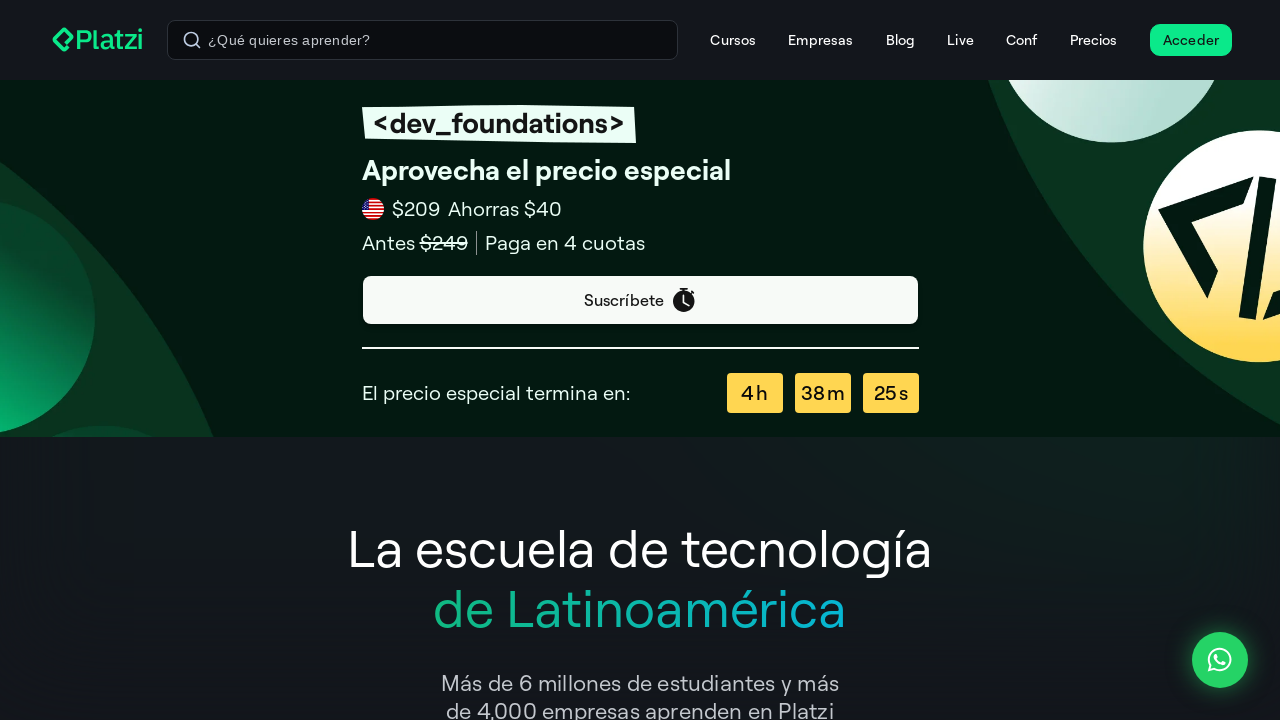